Tests right-click context menu functionality by performing a right-click action, selecting Copy from the context menu, and handling the resulting alert

Starting URL: https://swisnl.github.io/jQuery-contextMenu/demo.html

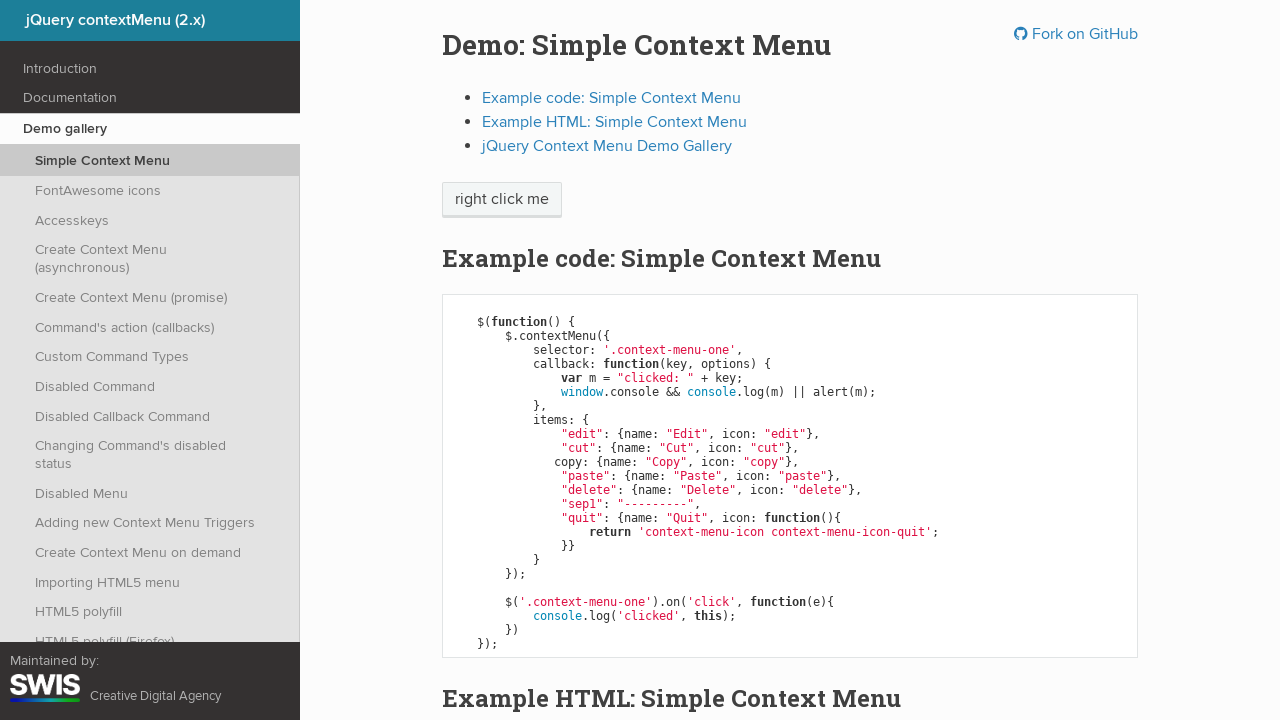

Right-clicked on 'right click me' element to open context menu at (502, 200) on xpath=//span[text()='right click me']
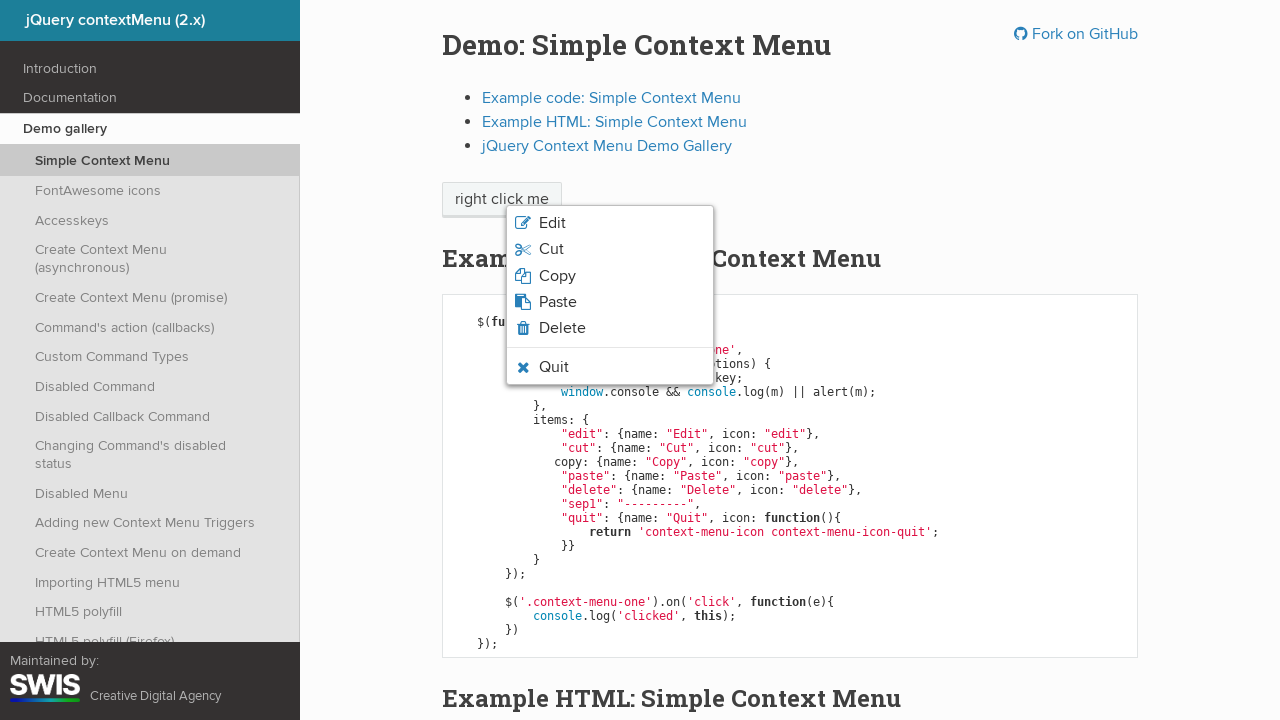

Clicked 'Copy' option from context menu at (557, 276) on xpath=//span[text()='Copy']
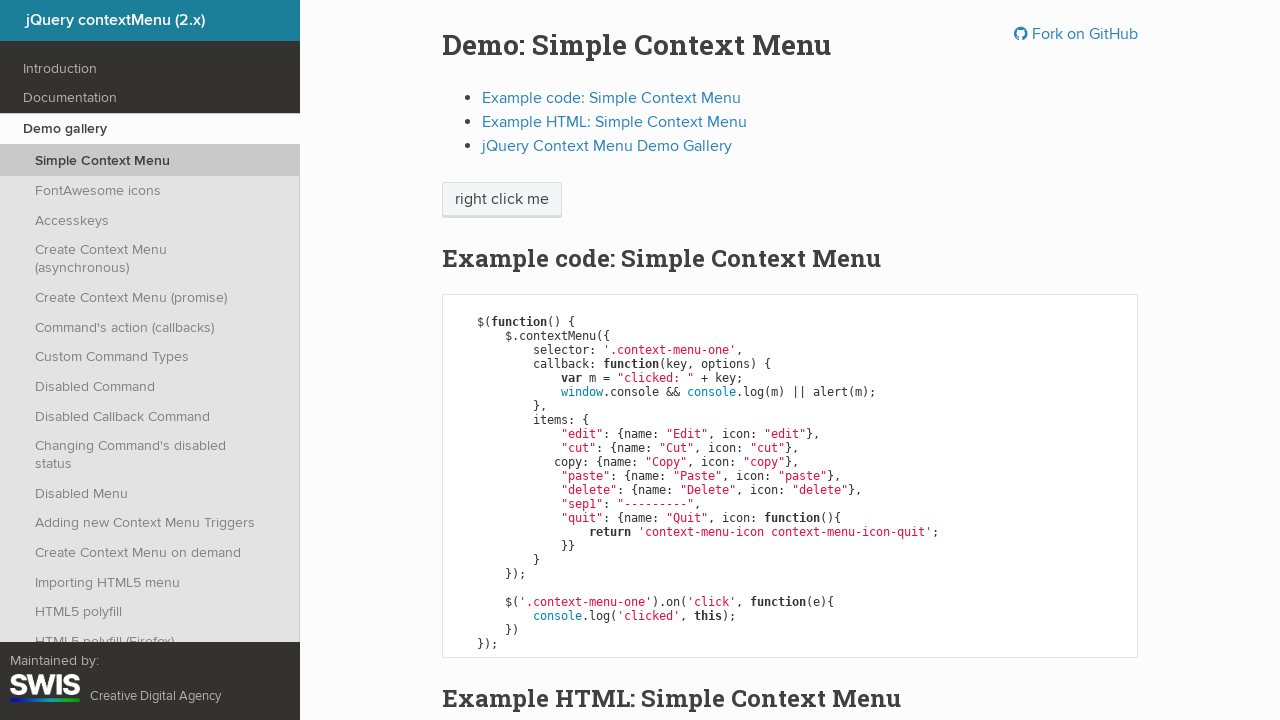

Set up dialog handler to accept alerts
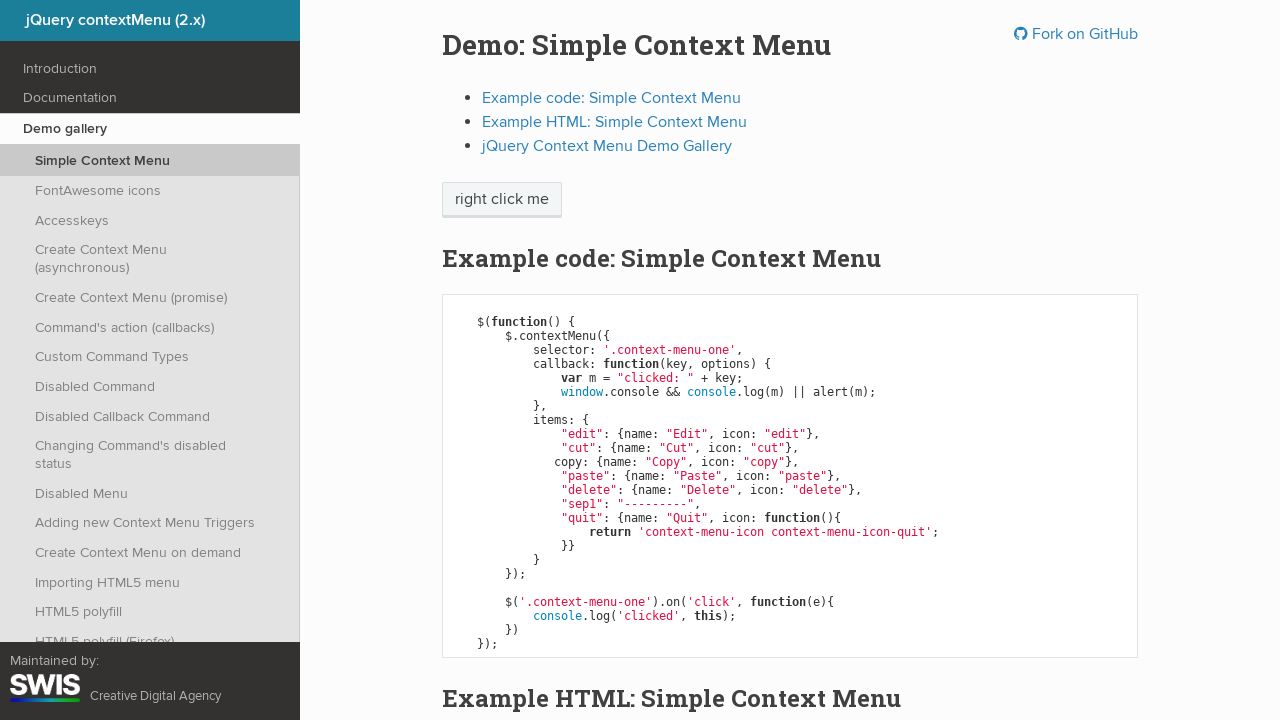

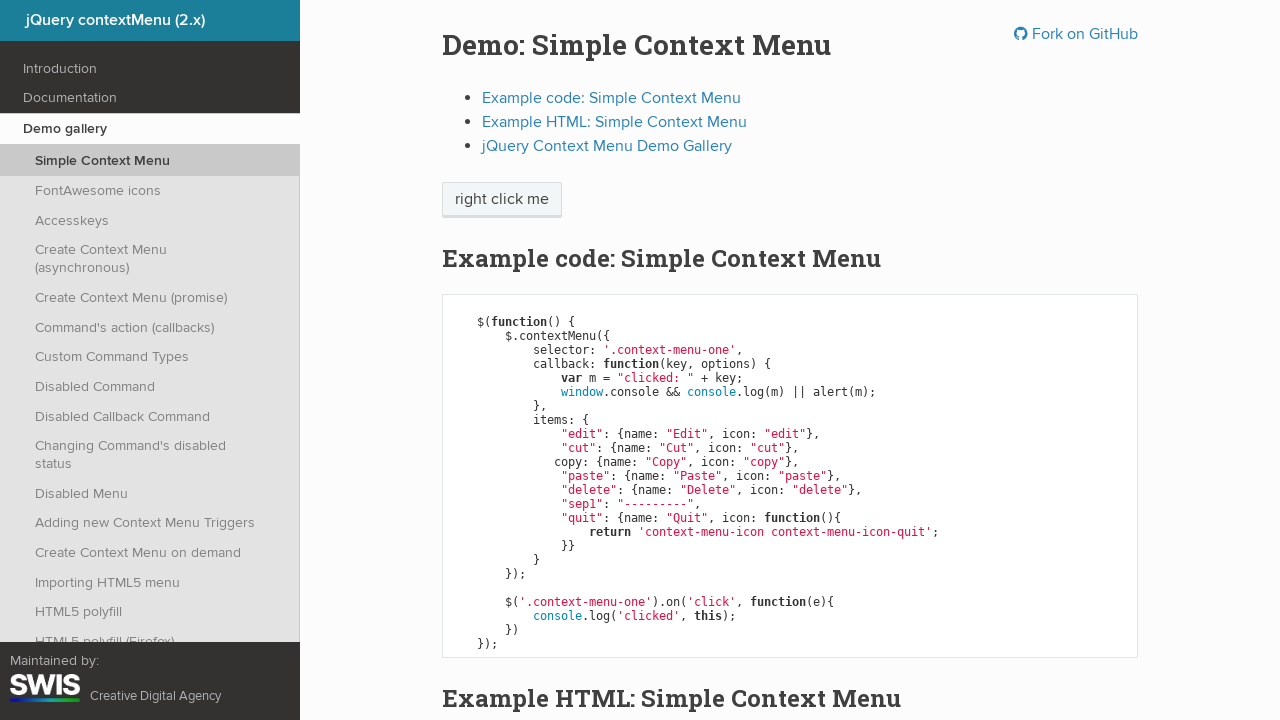